Tests the user registration form by filling out all required fields including personal information, address, and account credentials on the ParaBank demo site.

Starting URL: https://parabank.parasoft.com/parabank/register.htm

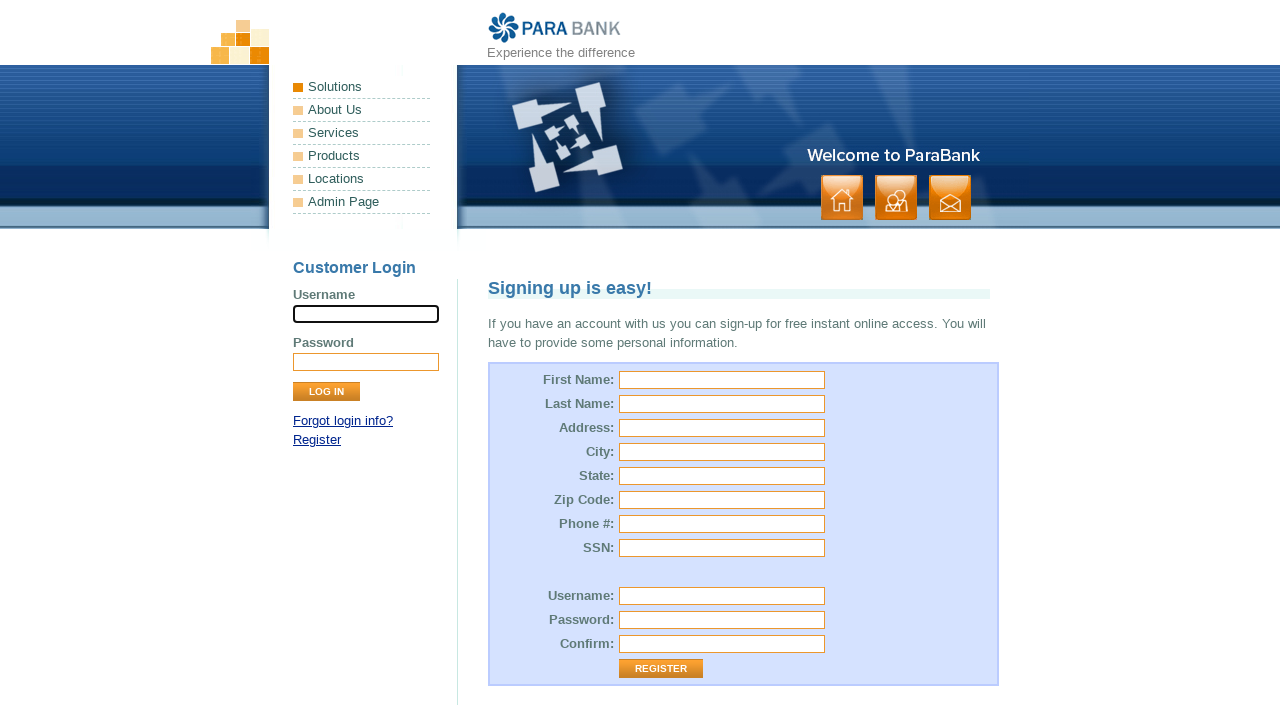

Filled first name field with 'Marcus' on #customer\.firstName
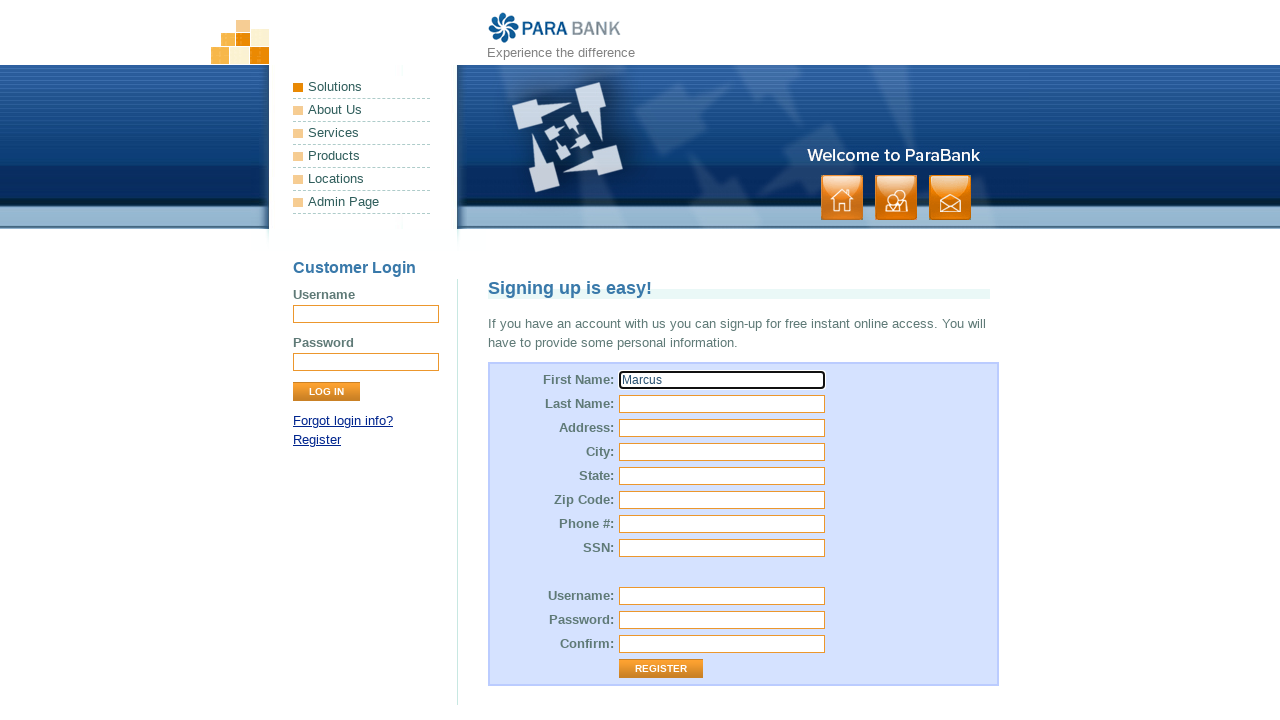

Filled last name field with 'Henderson' on input[name='customer.lastName']
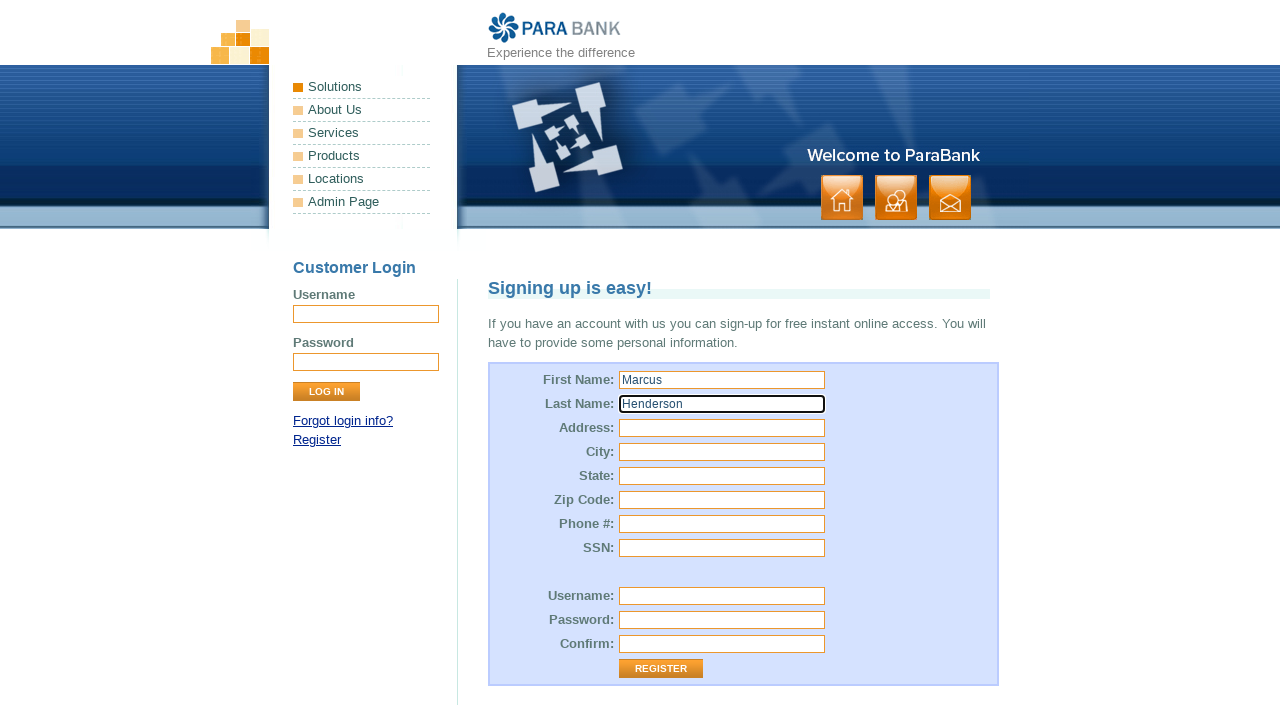

Filled street address field with '4521 Oak Boulevard' on input[name='customer.address.street']
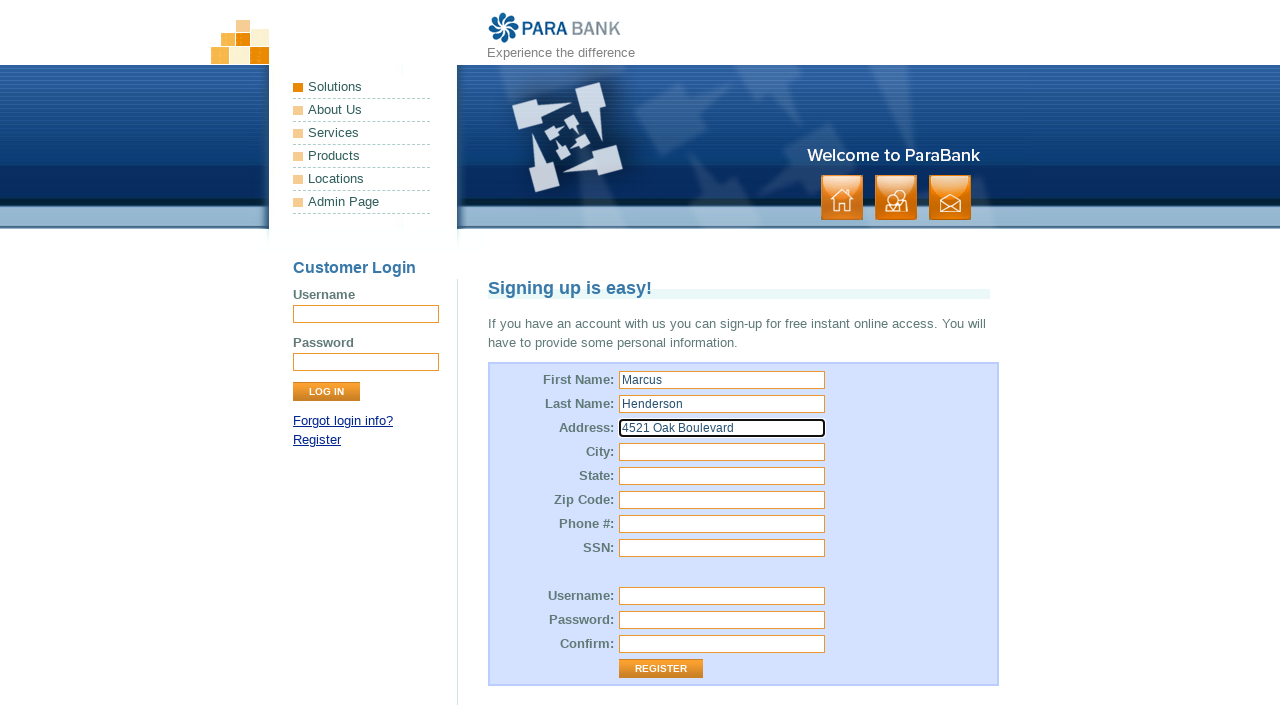

Filled city field with 'Charlotte' on #customer\.address\.city
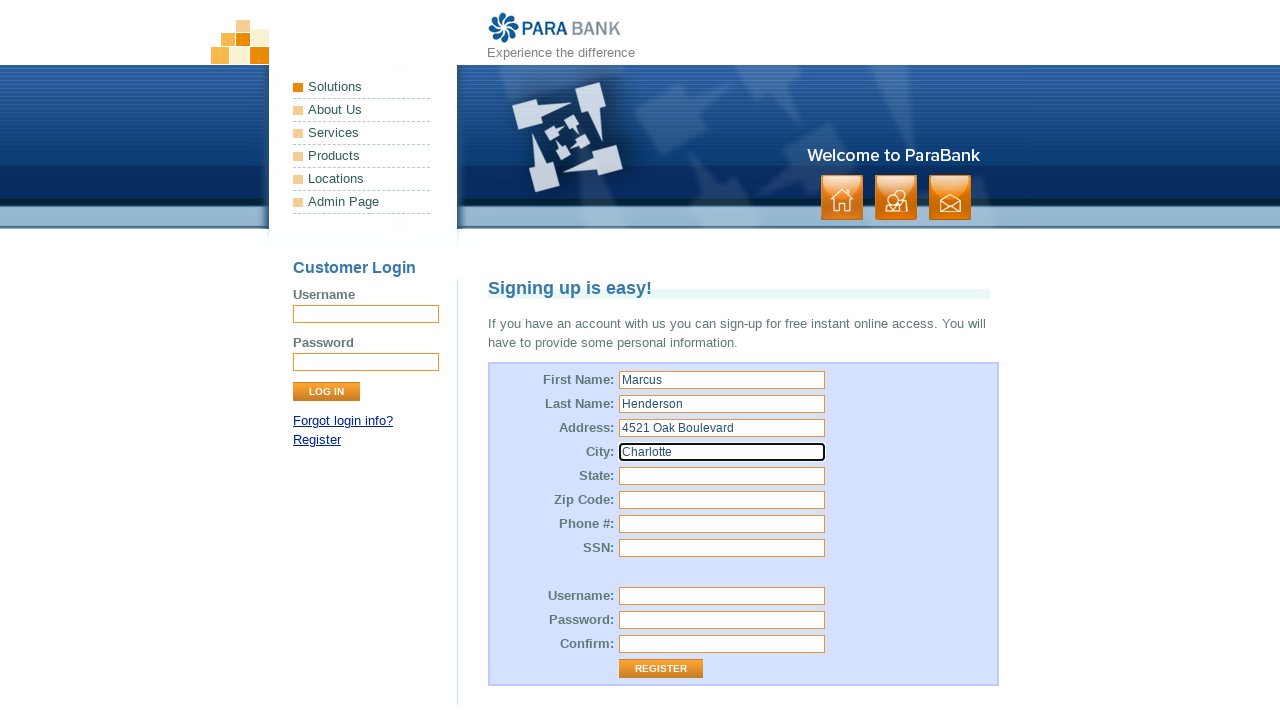

Filled state field with 'NC' on input[name='customer.address.state']
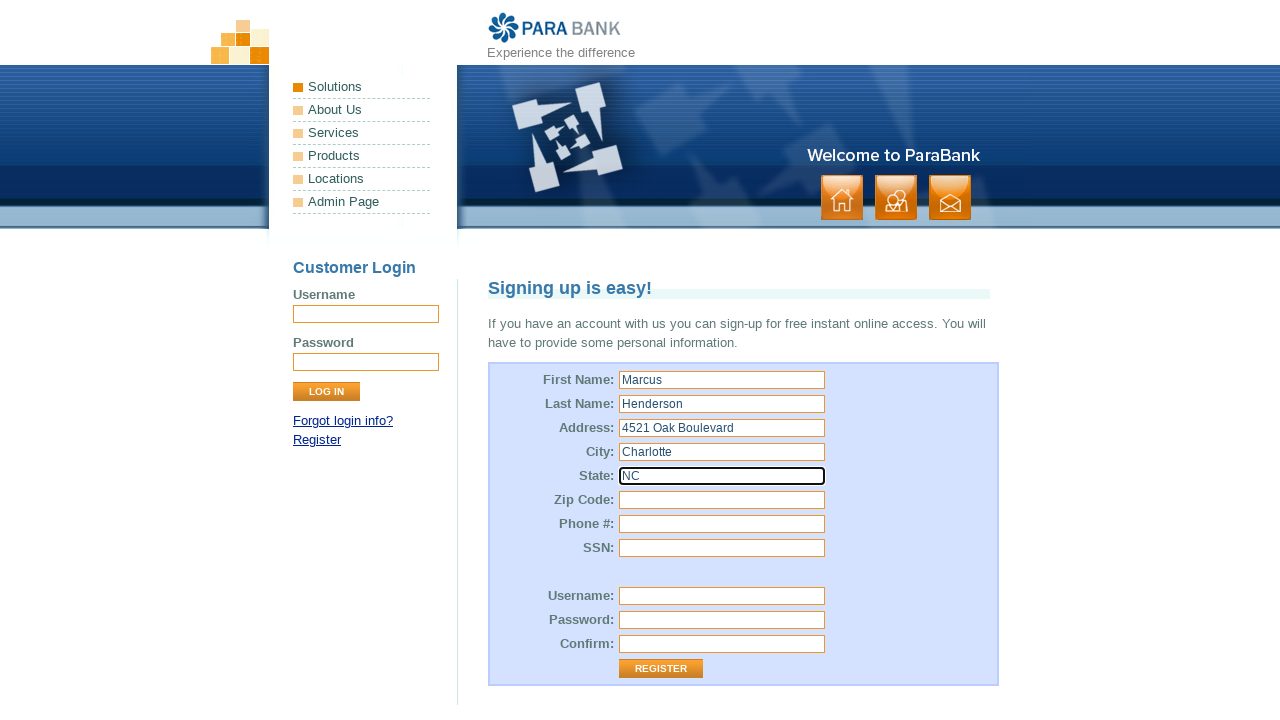

Filled zip code field with '28205' on #customer\.address\.zipCode
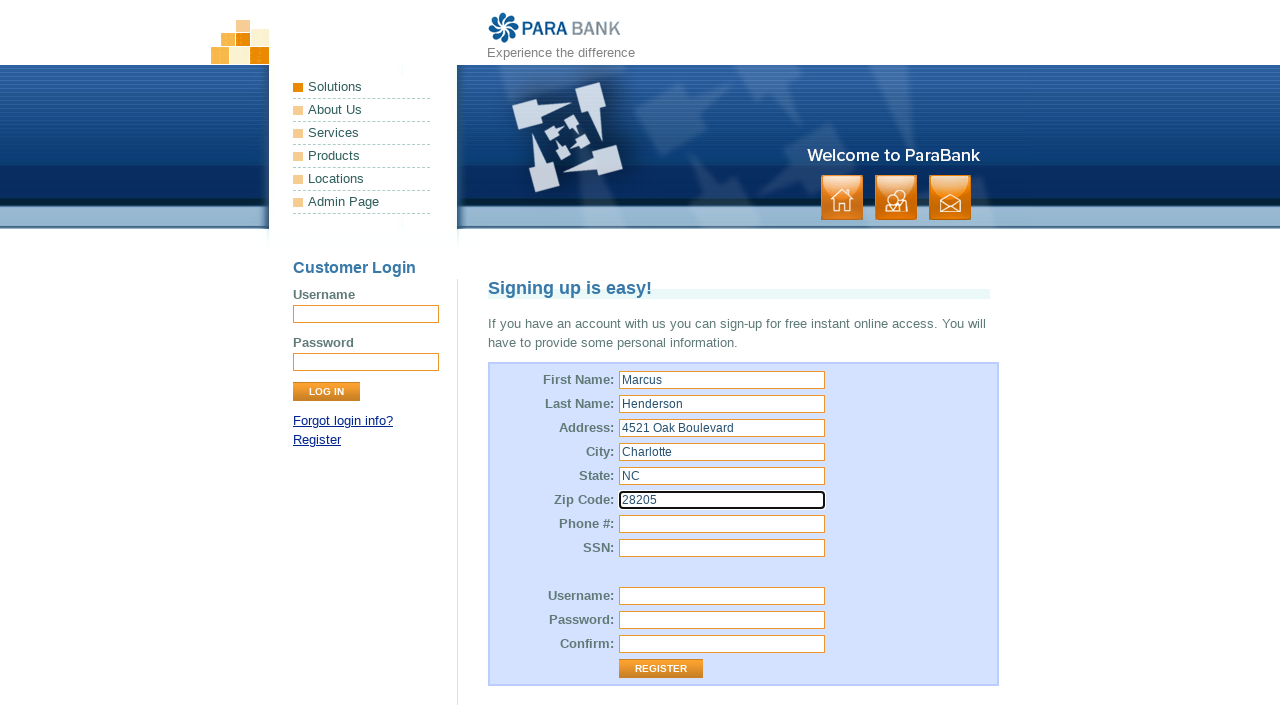

Filled phone number field with '7045551234' on input[name='customer.phoneNumber']
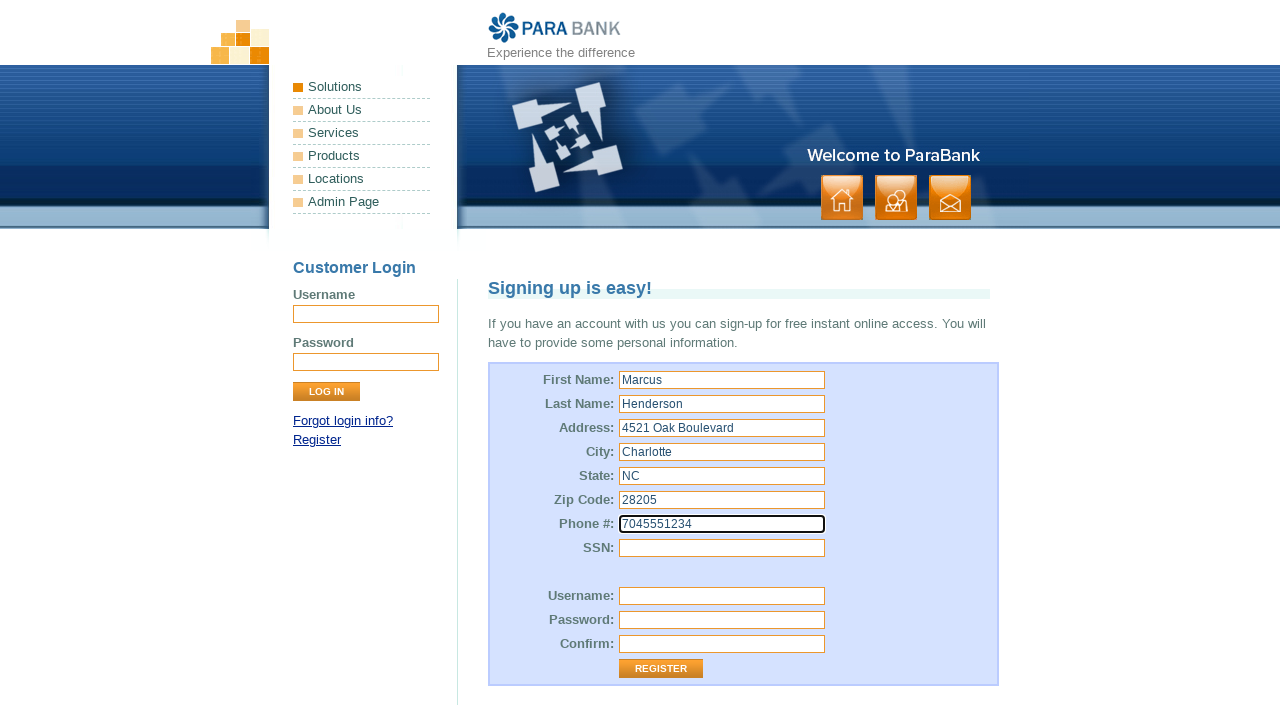

Filled SSN field with '123456789' on #customer\.ssn
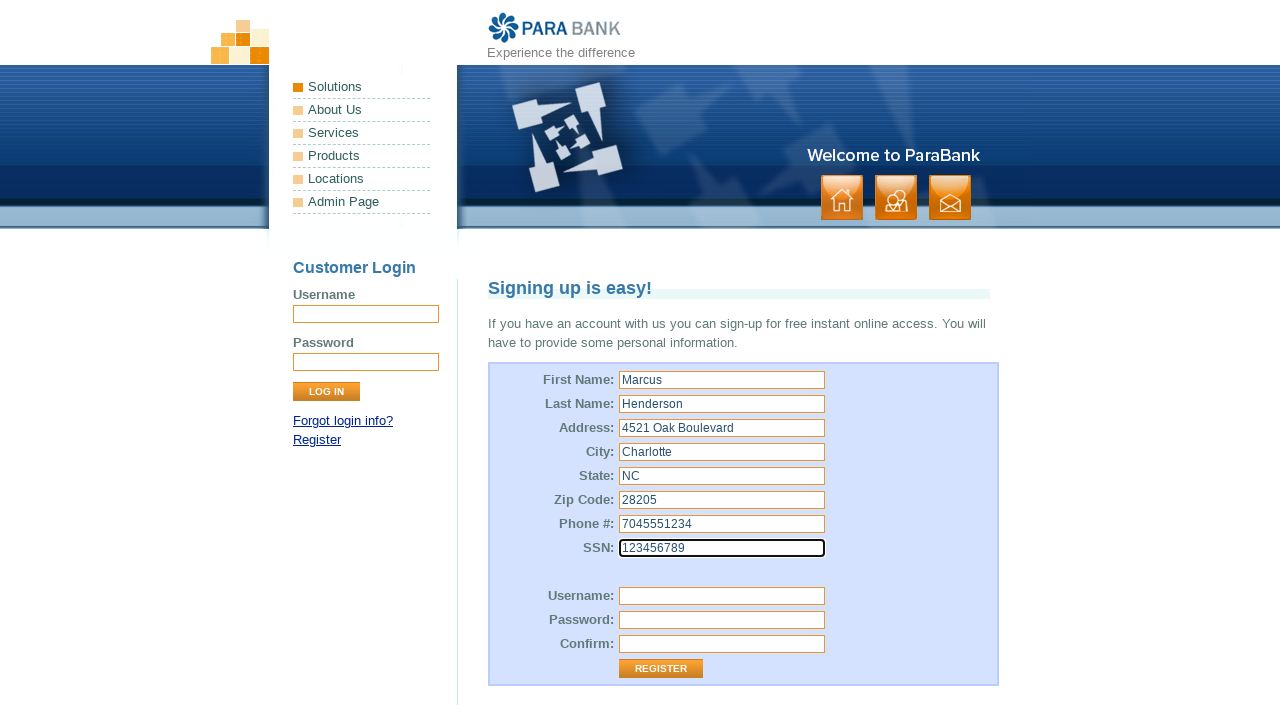

Filled username field with 'mhenderson_test92' on input[name='customer.username']
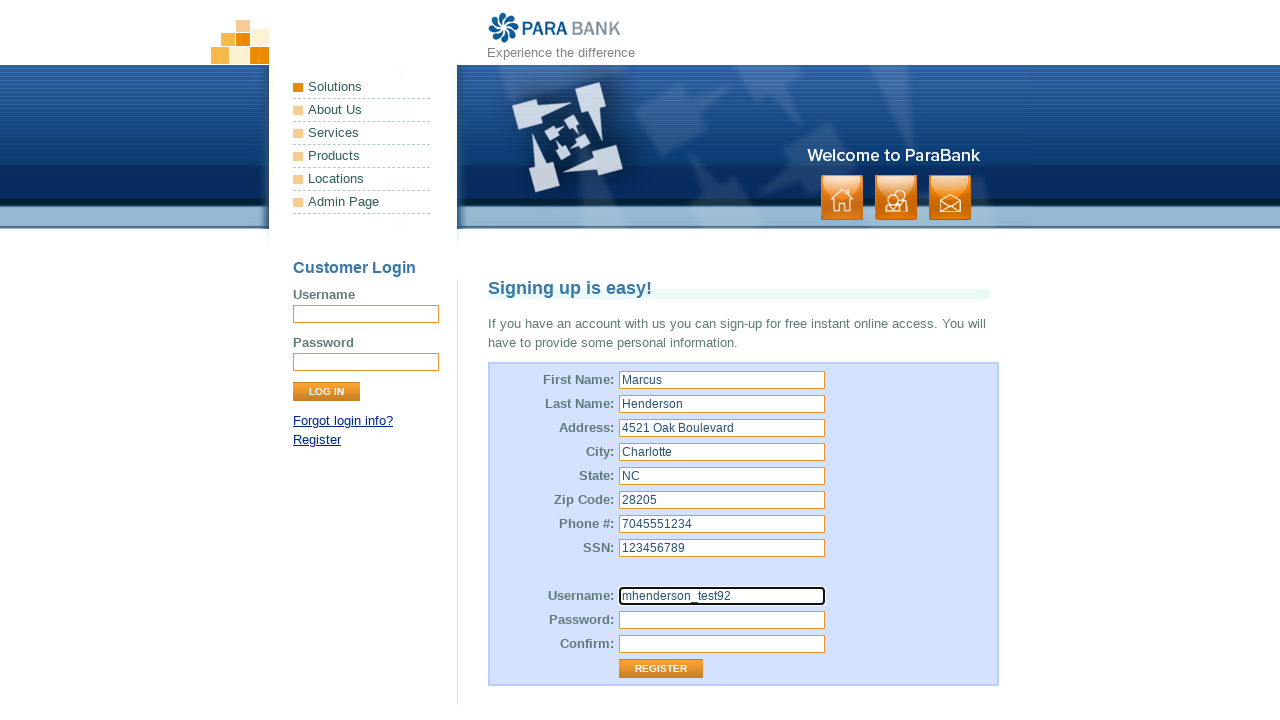

Filled password field with 'TestPass2024!' on input[name='customer.password']
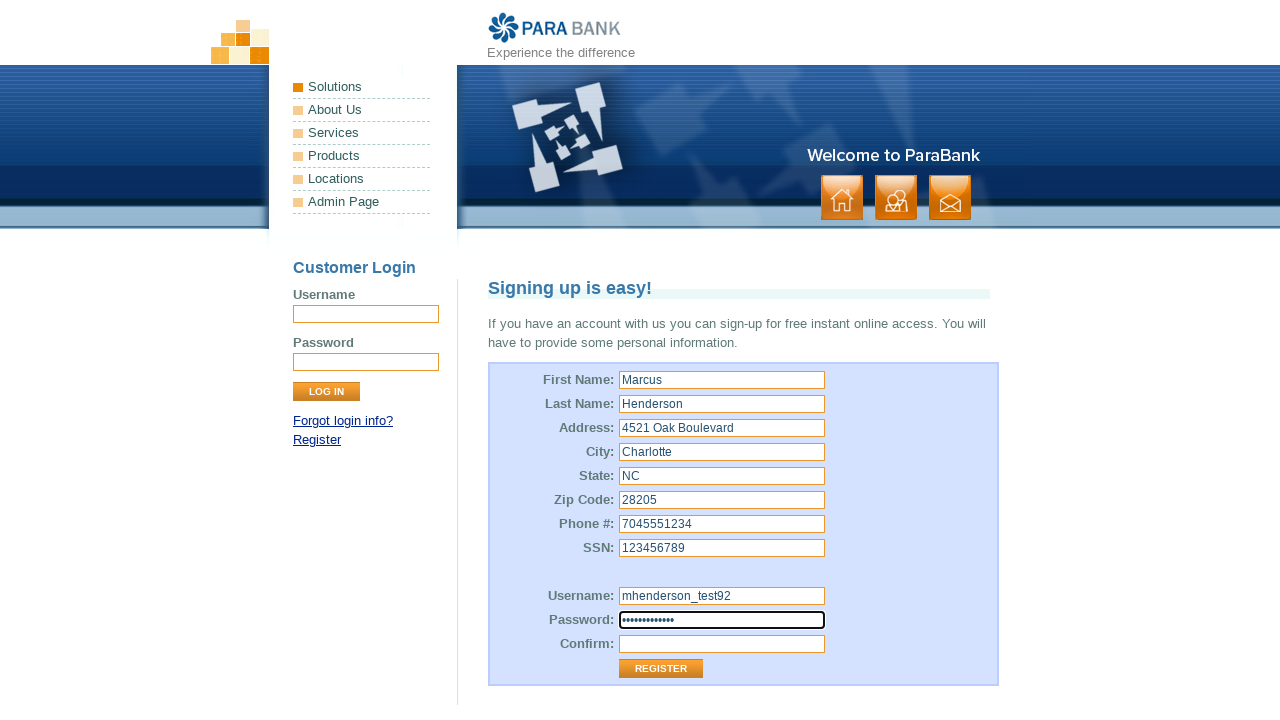

Filled confirm password field with 'TestPass2024!' on input[name='repeatedPassword']
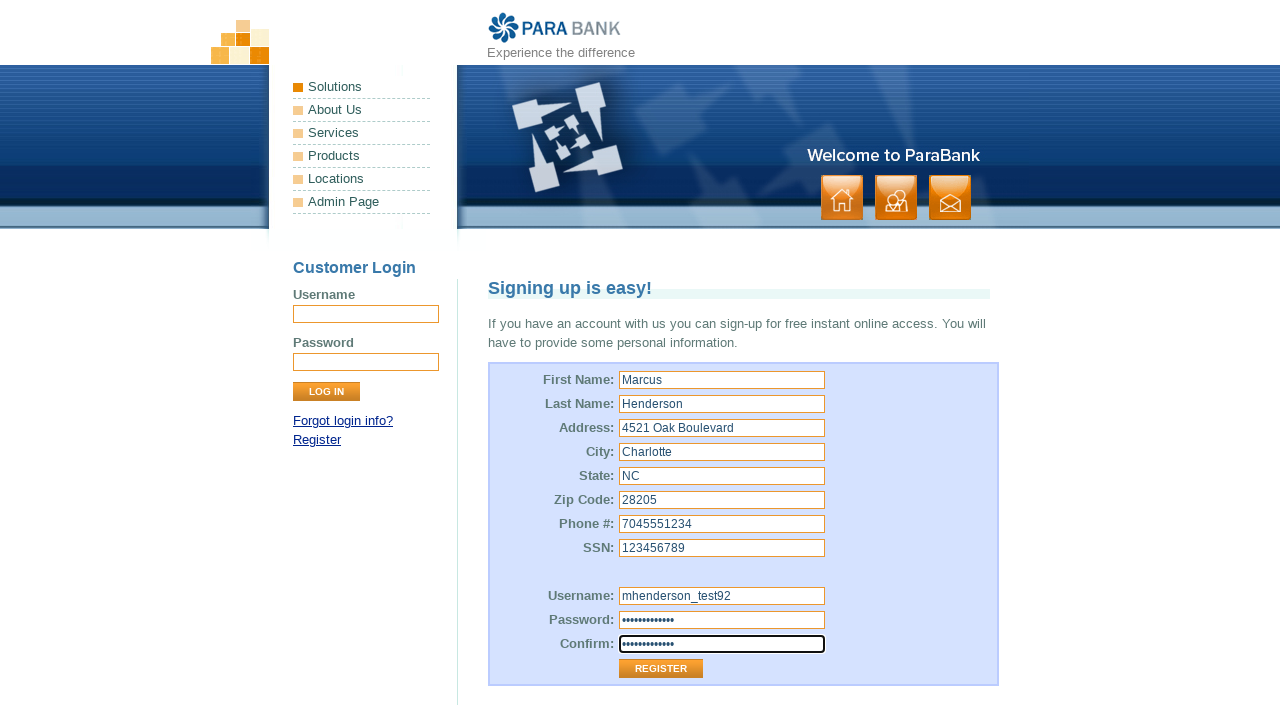

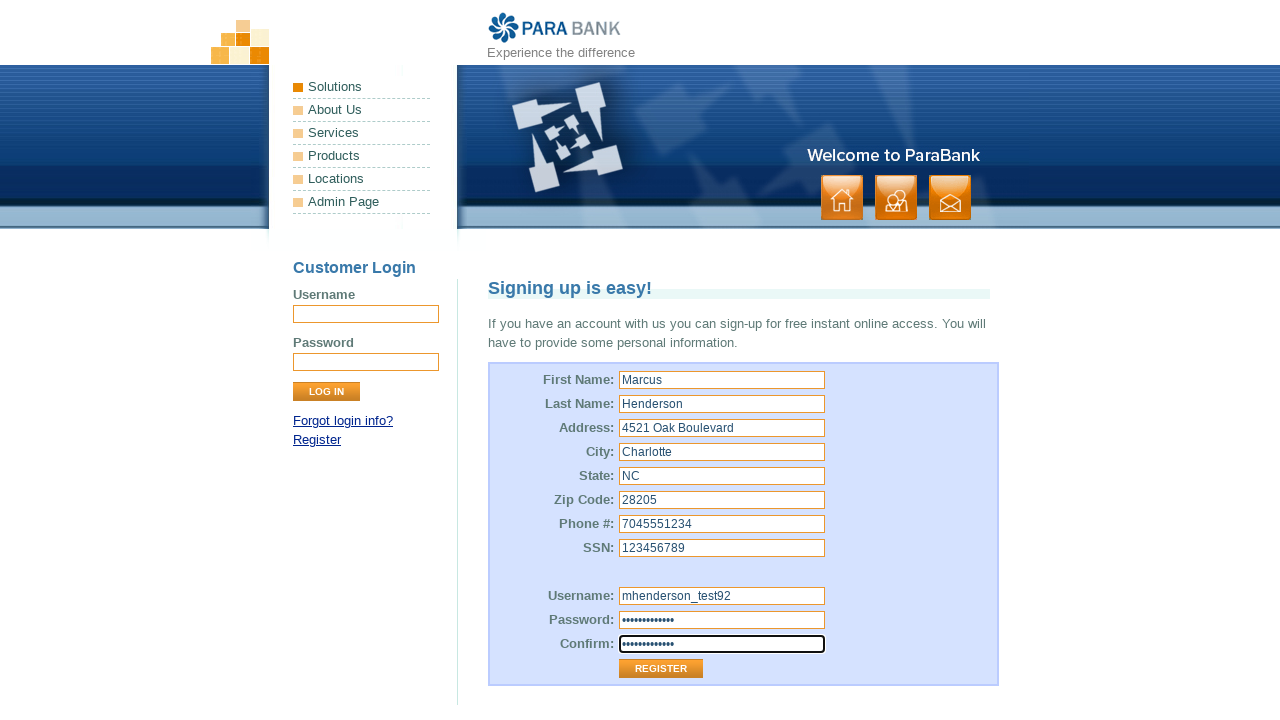